Navigates to a Toho Theater movie page and scrolls to the bottom of the page to load dynamic content

Starting URL: https://hlo.tohotheater.jp/net/movie/TNPI3090J01.do

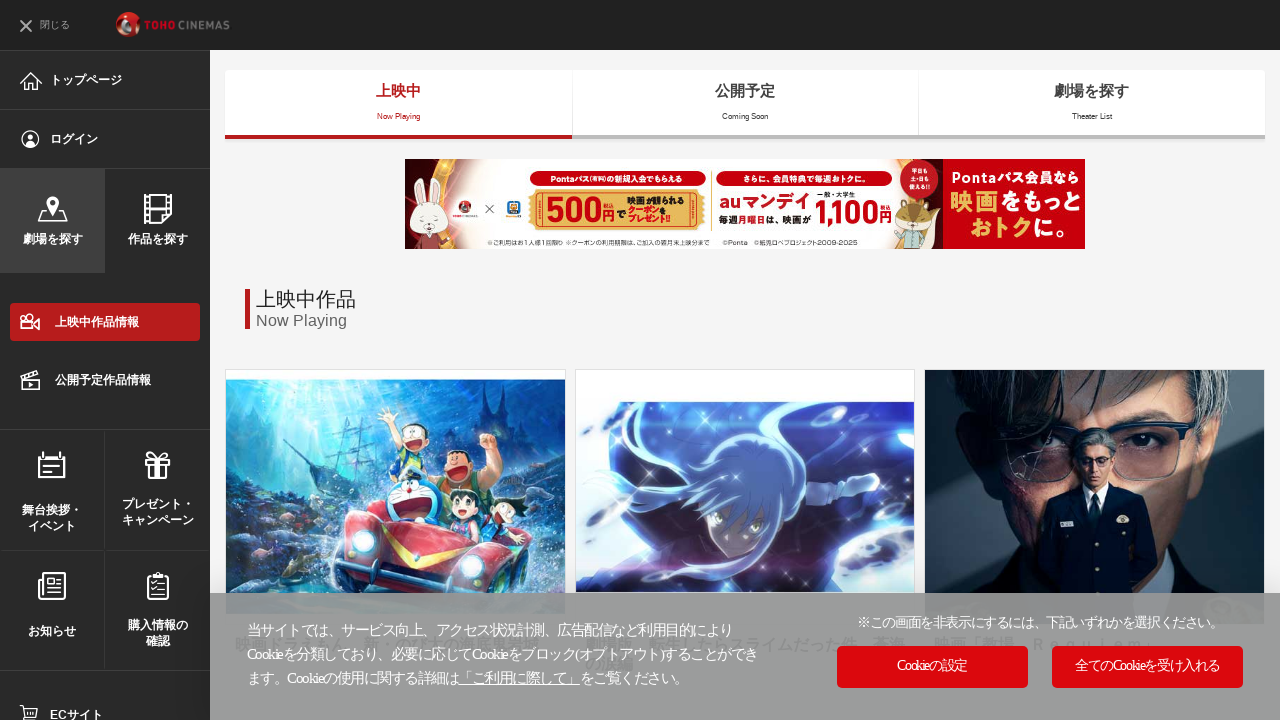

Navigated to Toho Theater movie page
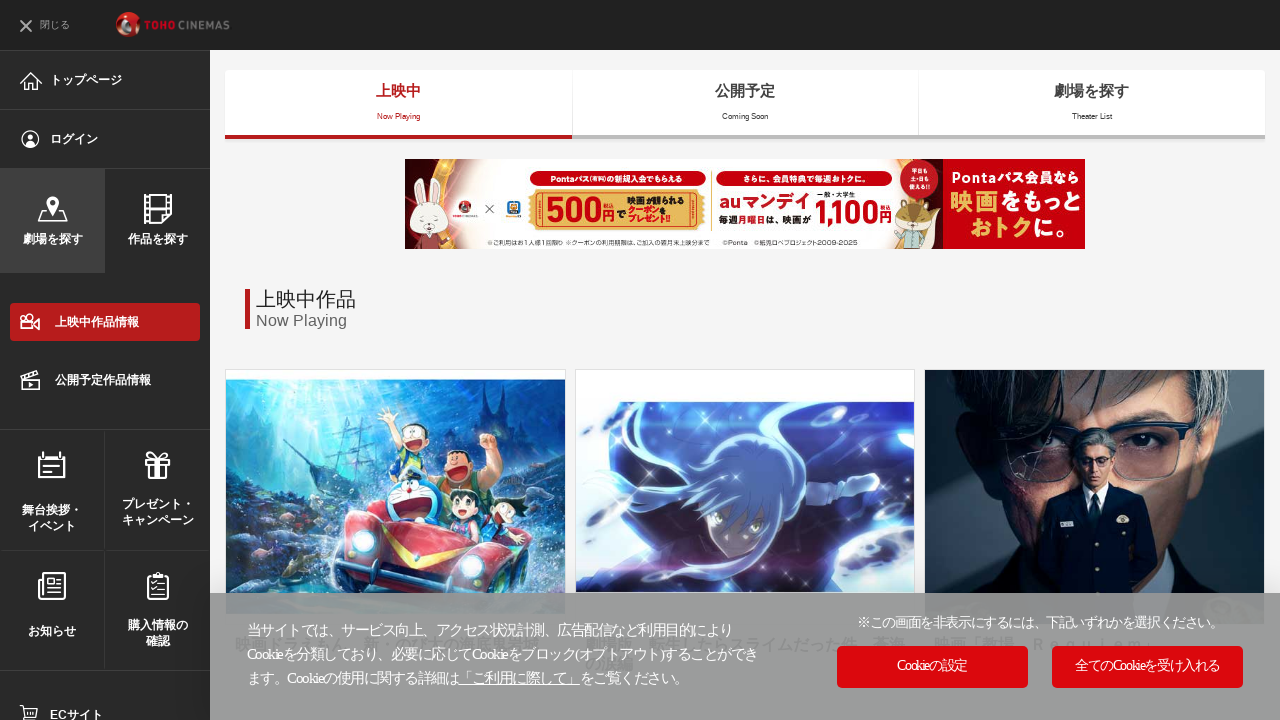

Scrolled to bottom of page to load dynamic content
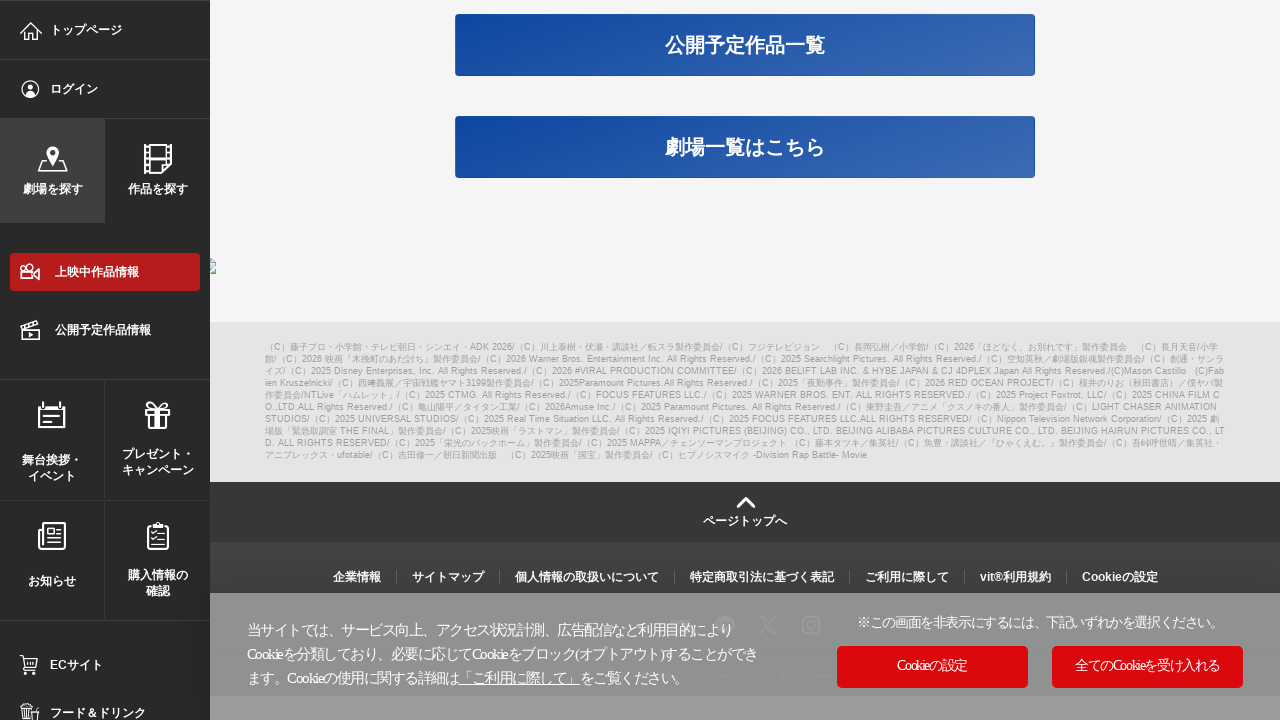

Waited for dynamic content to load
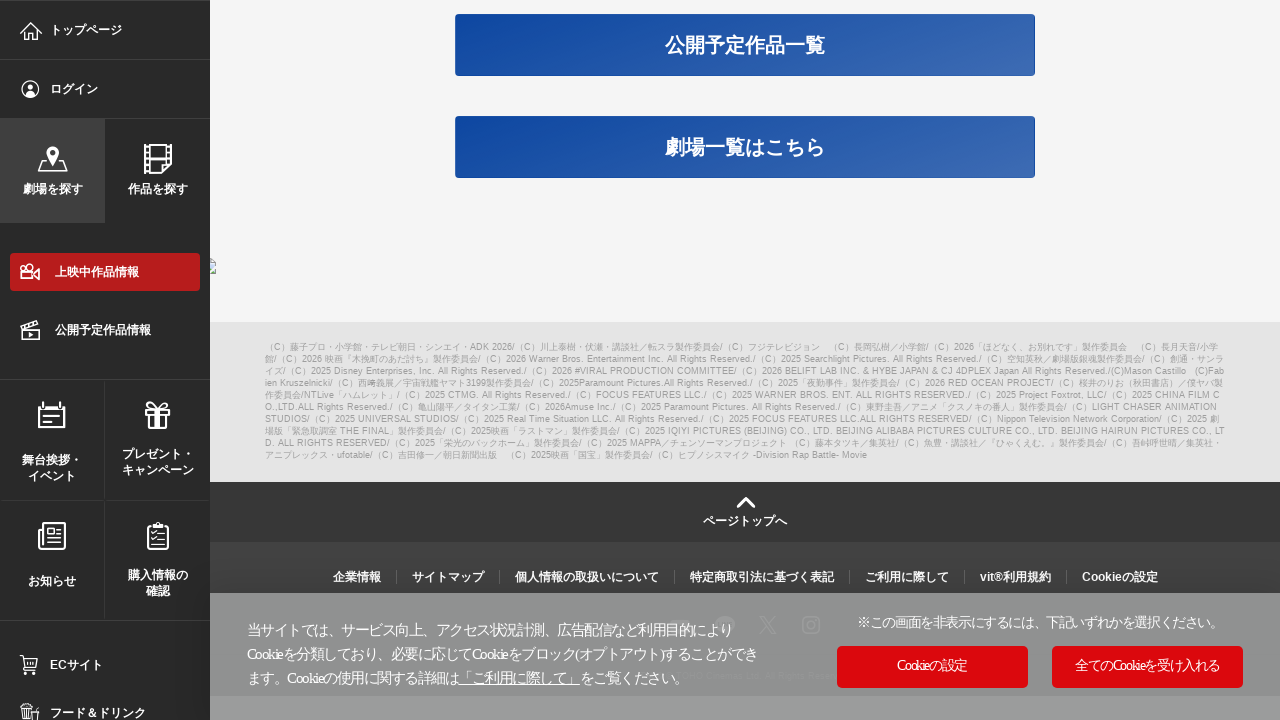

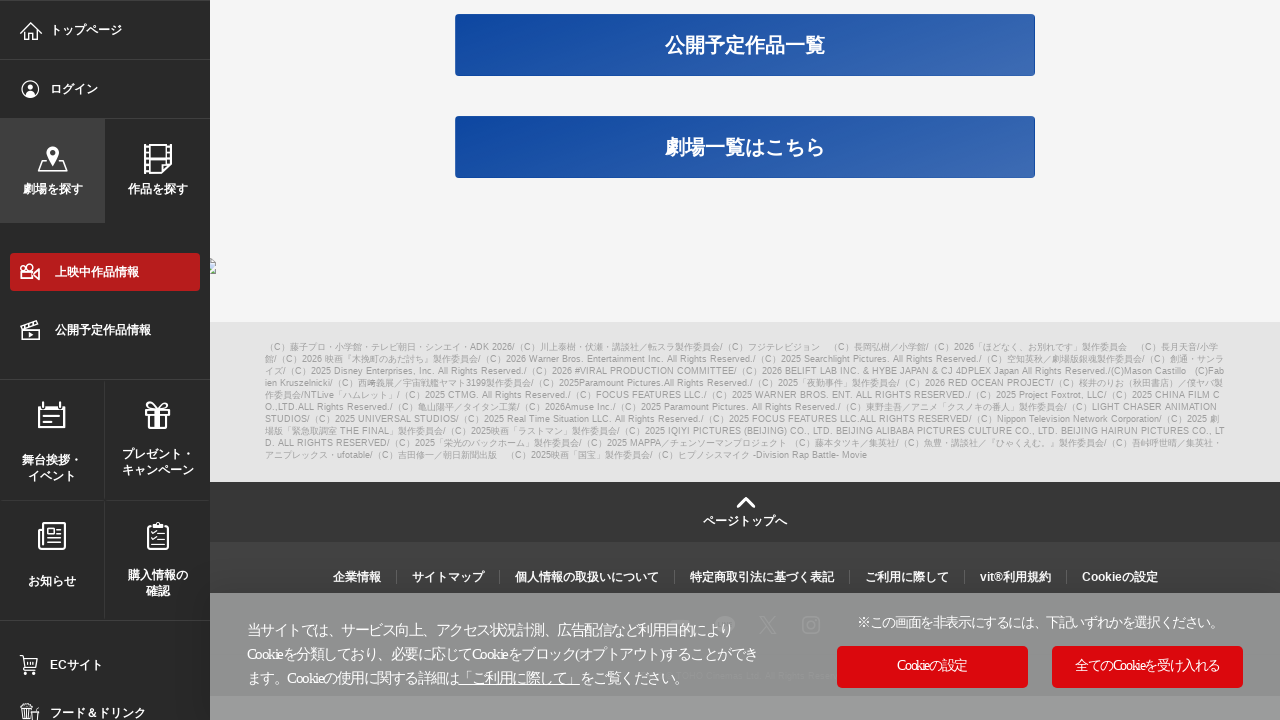